Tests radio button interactions by clicking three different radio buttons using different locator strategies (id, css selector, and xpath)

Starting URL: https://formy-project.herokuapp.com/radiobutton

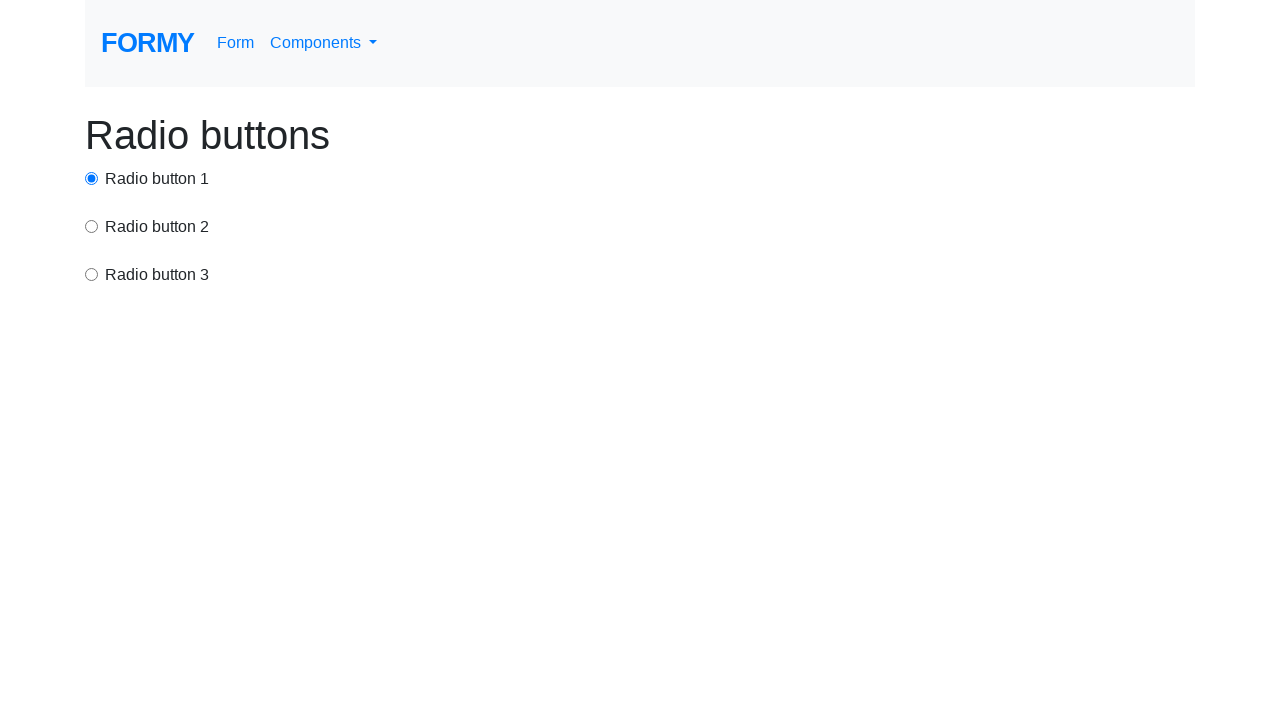

Clicked first radio button using id selector at (92, 178) on #radio-button-1
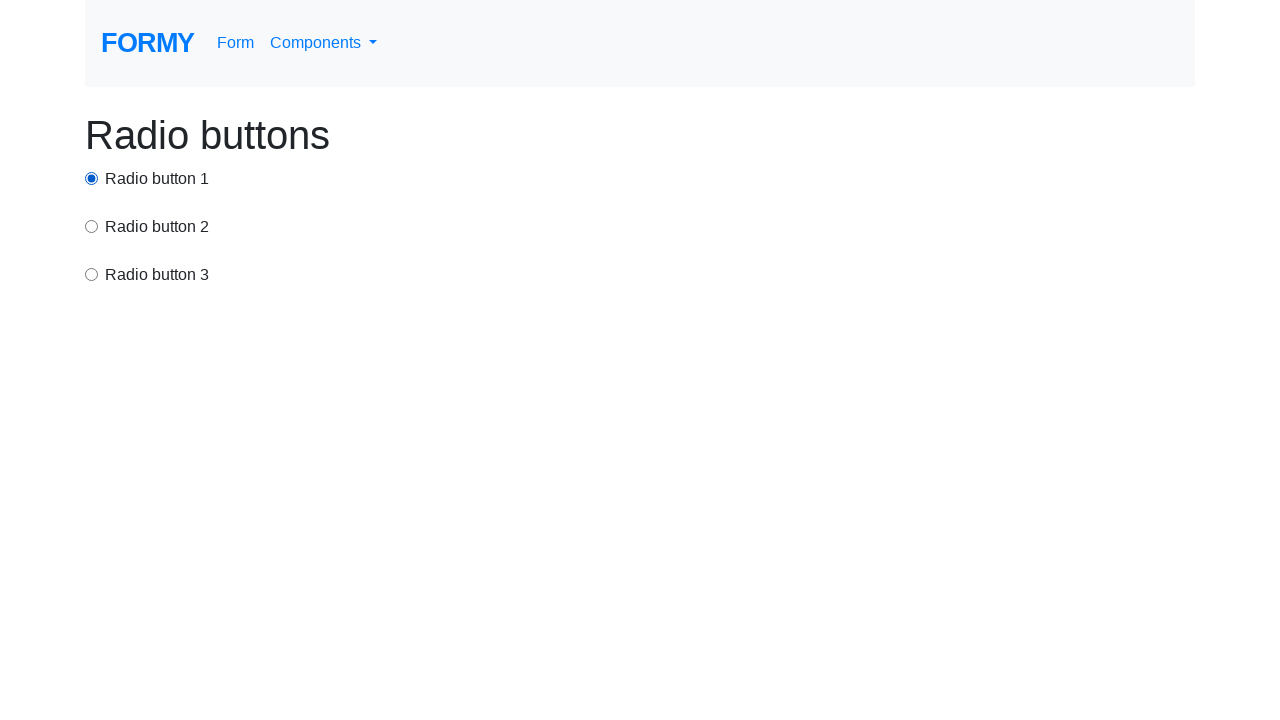

Clicked second radio button using css selector at (92, 226) on input[value='option2']
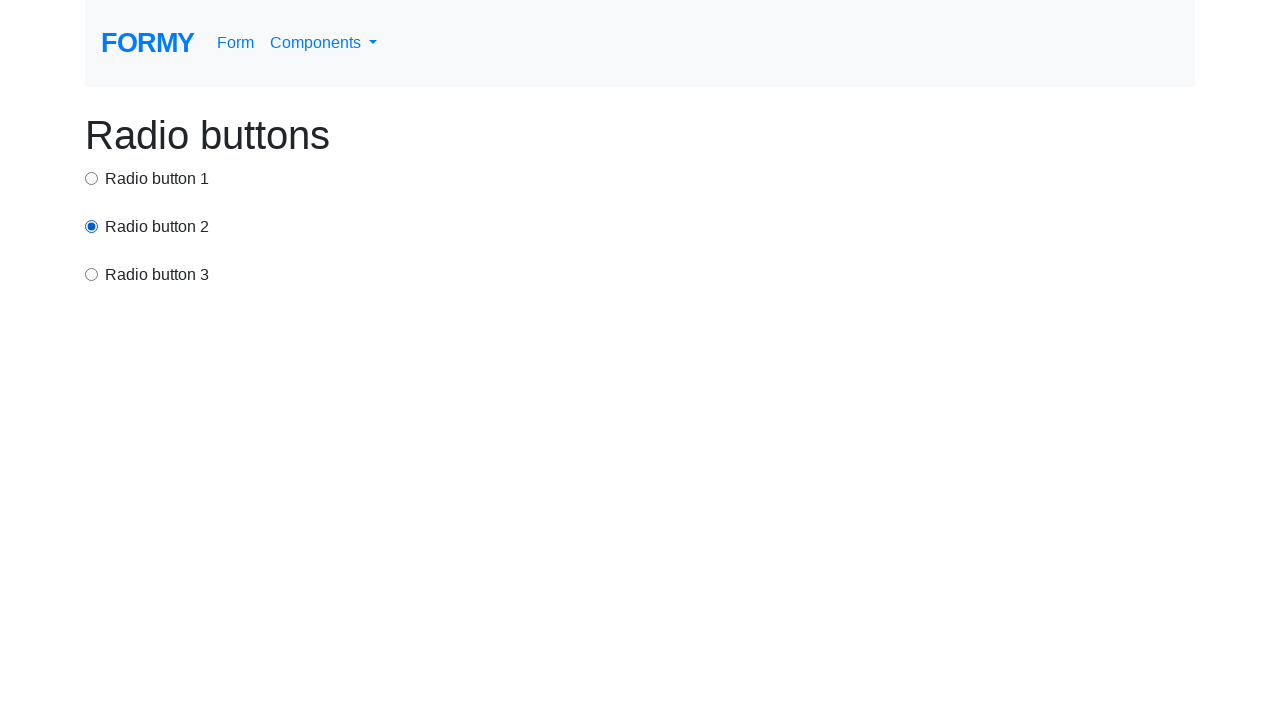

Clicked third radio button using xpath at (92, 274) on xpath=/html/body/div/div[3]/input
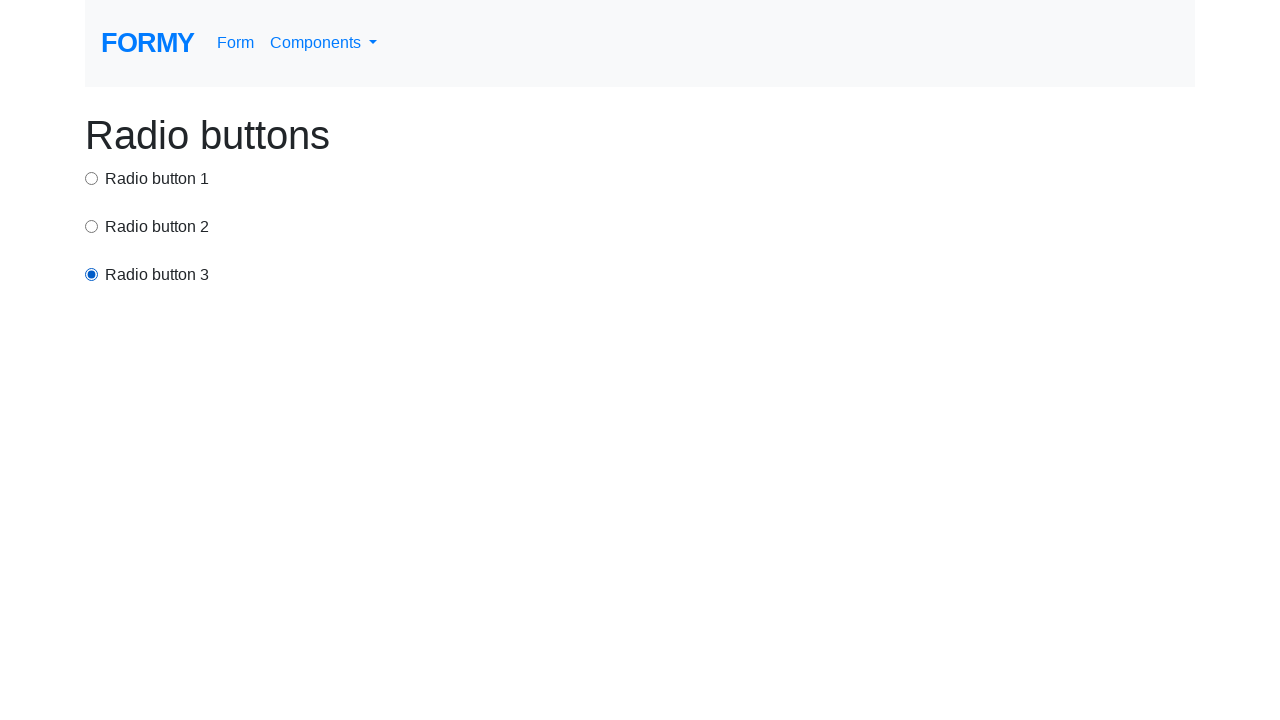

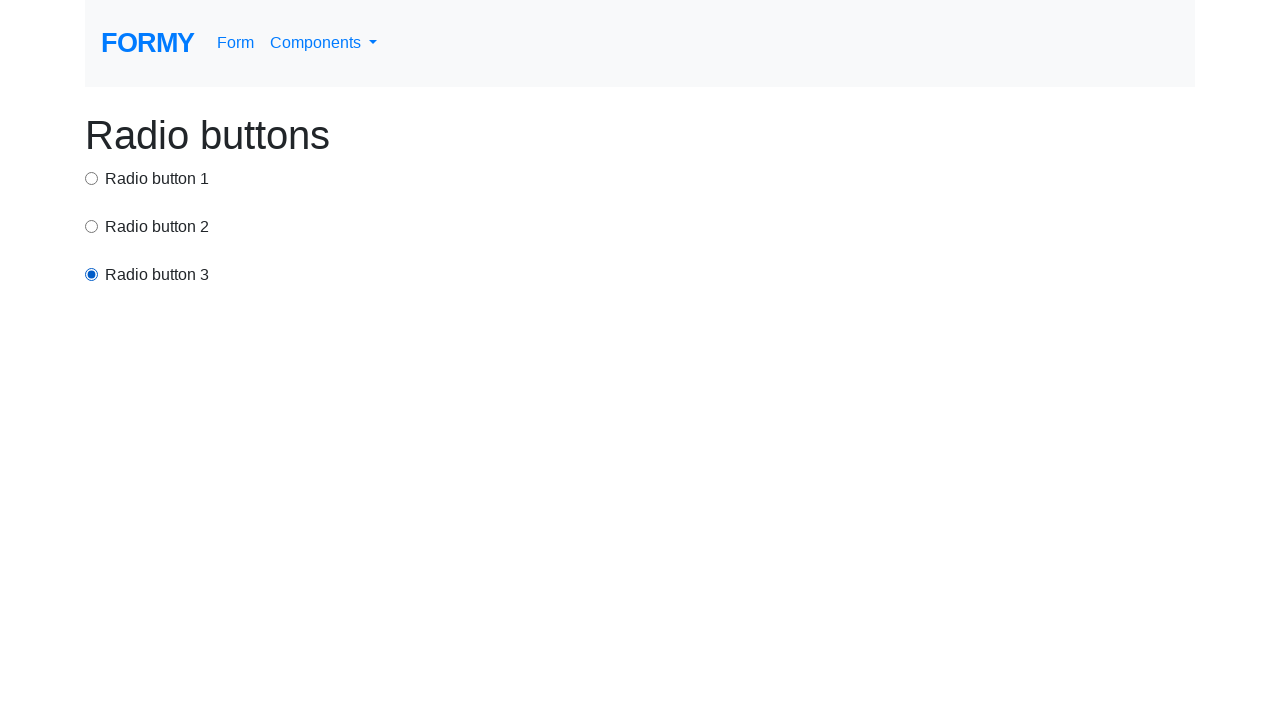